Tests JavaScript confirm alert handling by clicking a button to trigger a confirm dialog, dismissing it (cancel), and verifying the cancel result message.

Starting URL: https://automationfc.github.io/basic-form/index.html

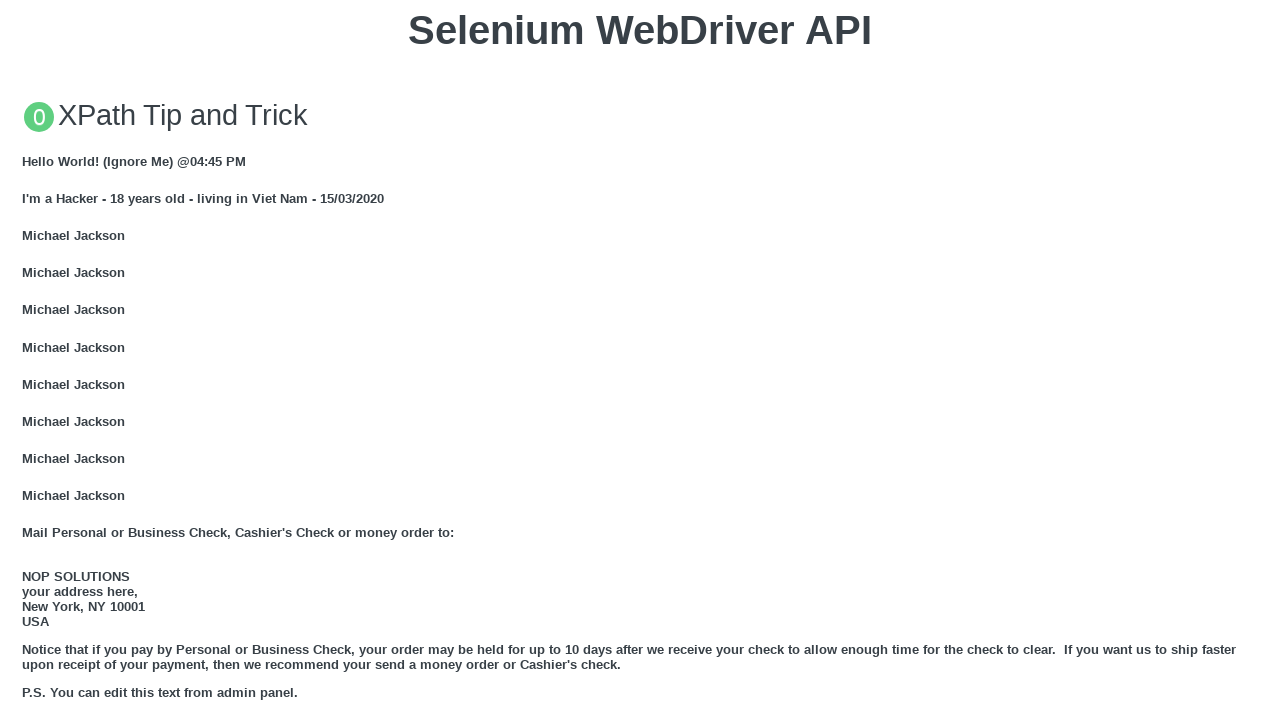

Set up dialog handler to dismiss confirm dialog
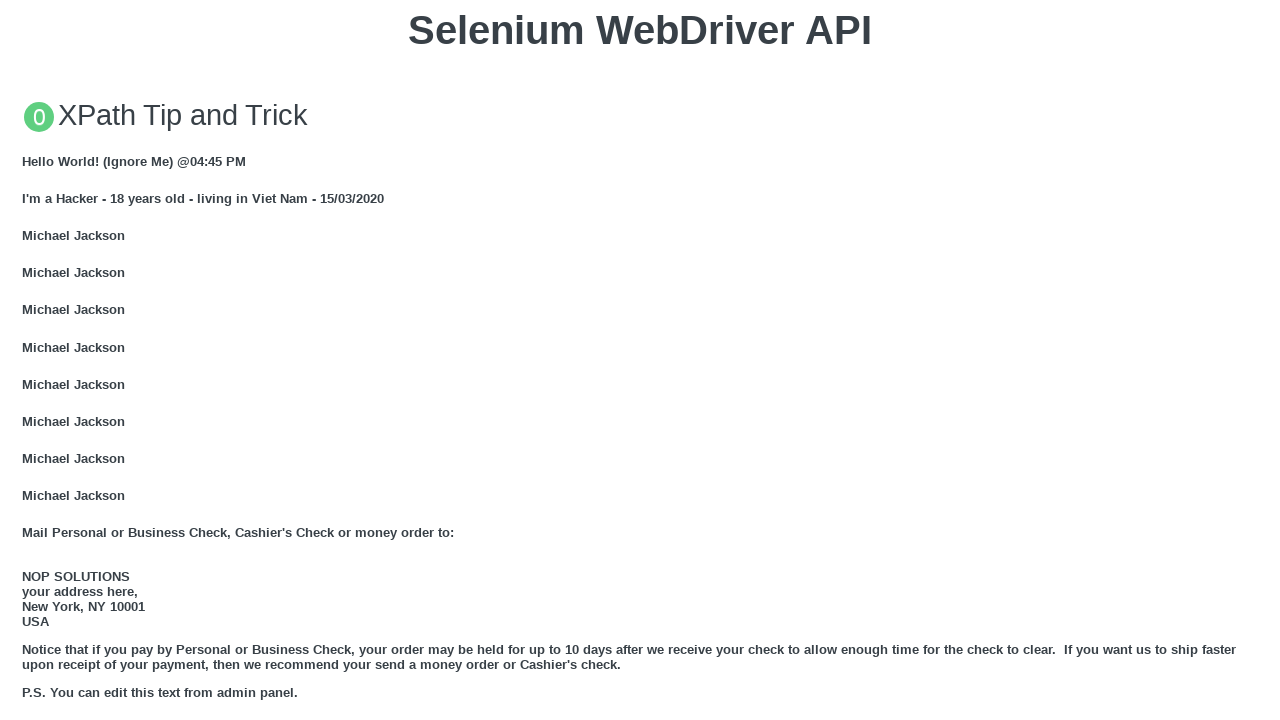

Clicked button to trigger JS Confirm dialog at (640, 360) on xpath=//button[text()='Click for JS Confirm']
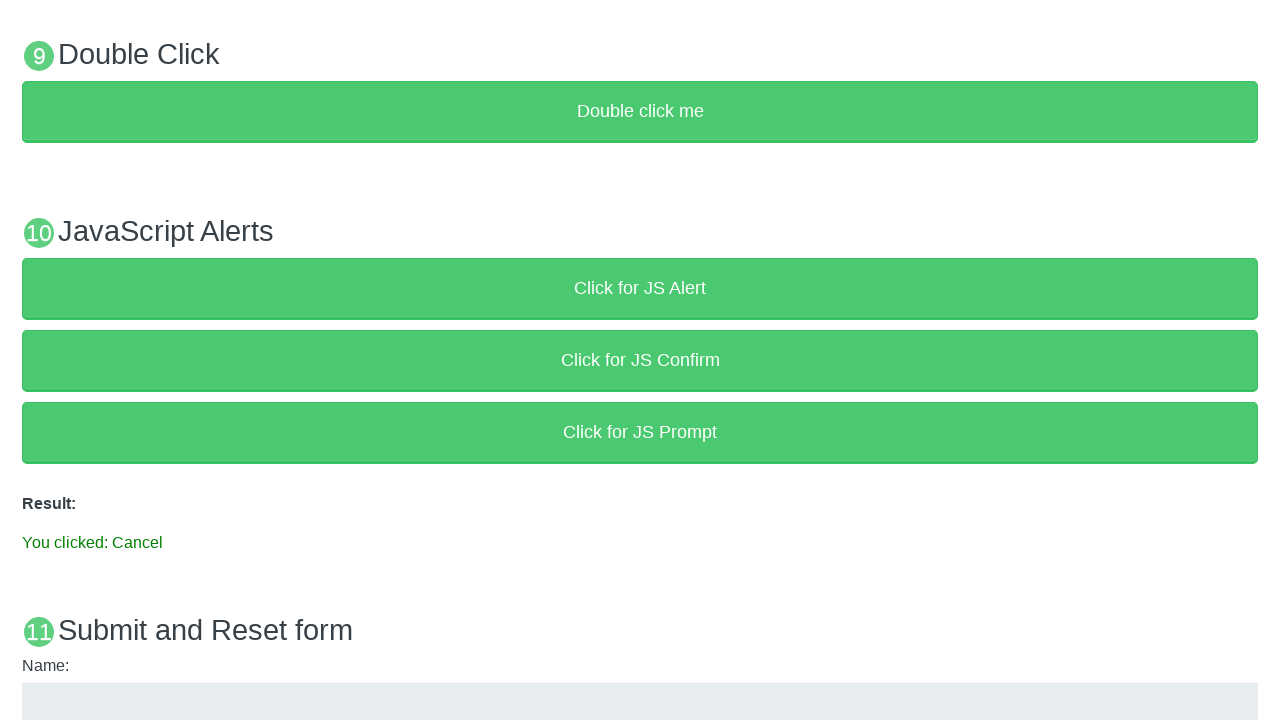

Result message element loaded after confirming dialog was dismissed
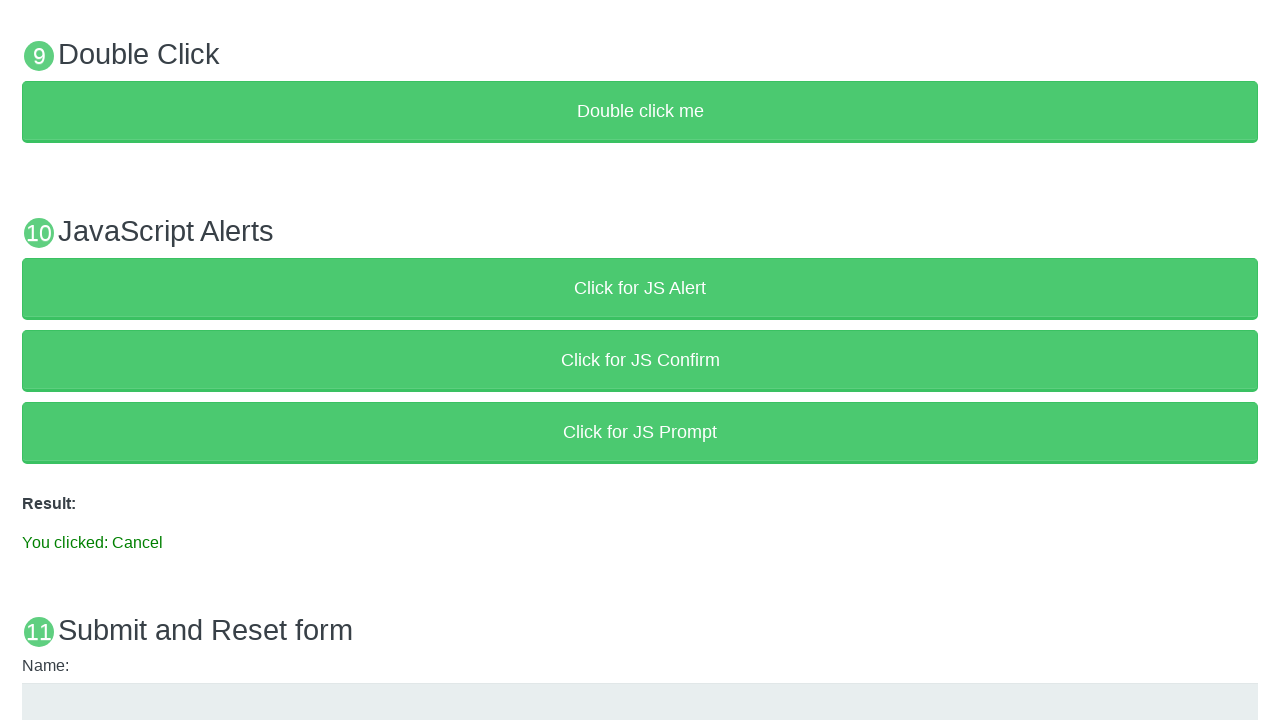

Retrieved result text: 'You clicked: Cancel'
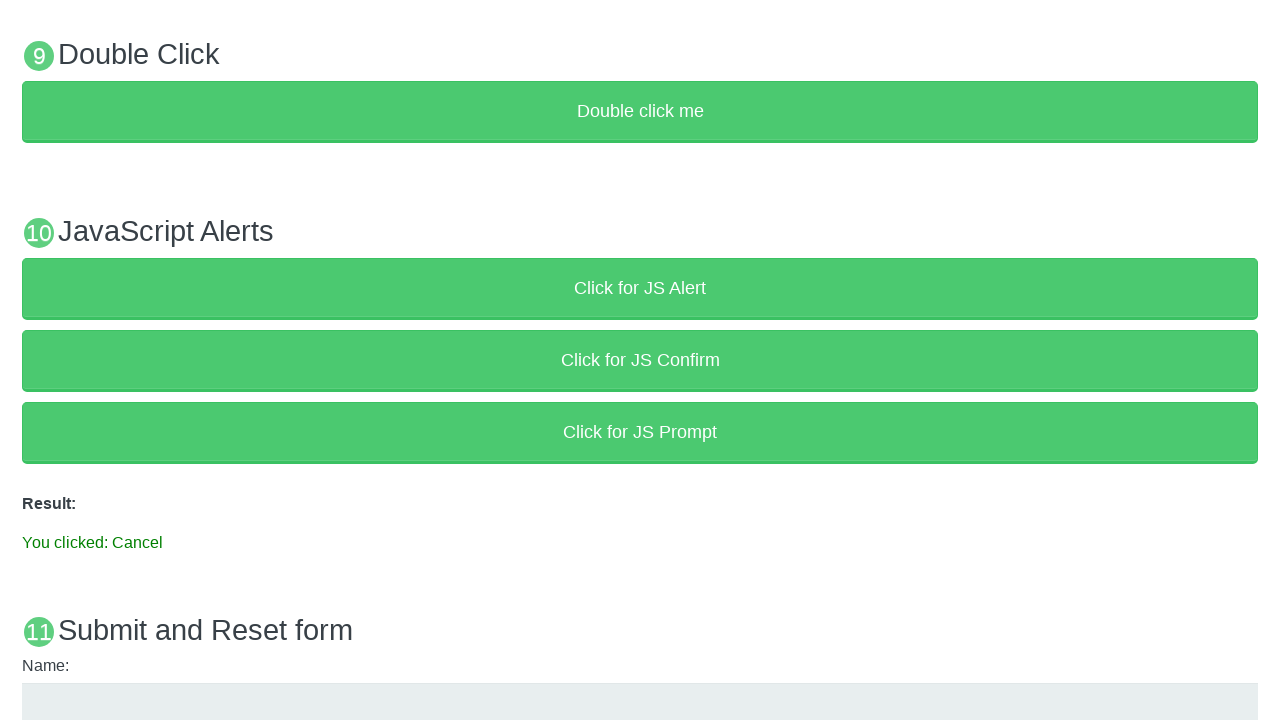

Verified result text matches expected 'You clicked: Cancel' message
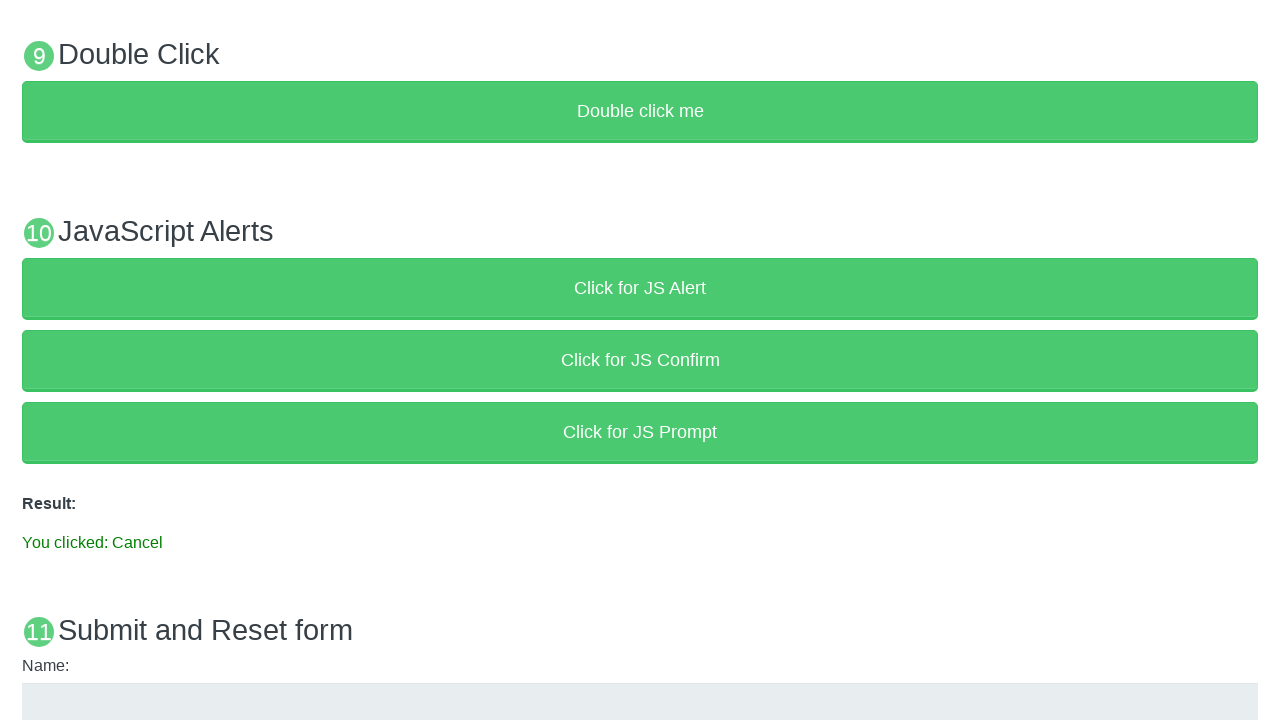

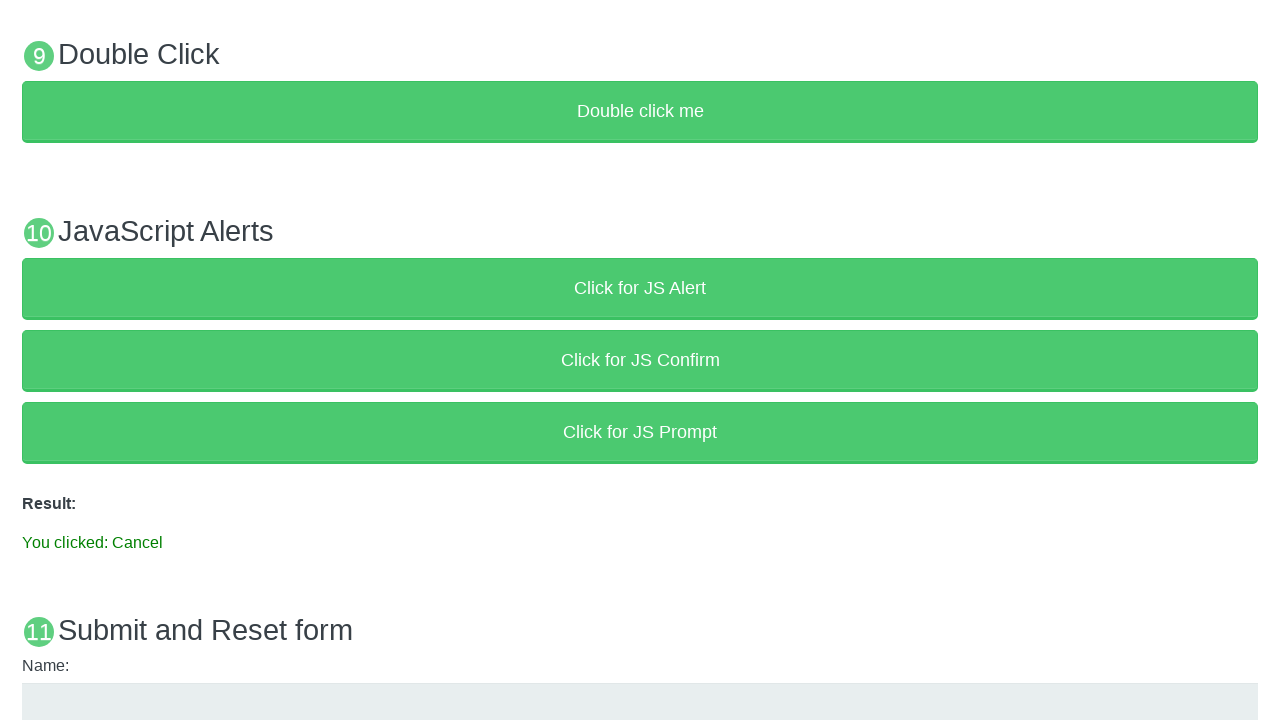